Tests jQuery UI autocomplete functionality by typing in a search term, waiting for suggestions to appear, and selecting a specific value from the autocomplete dropdown

Starting URL: https://jqueryui.com/autocomplete/

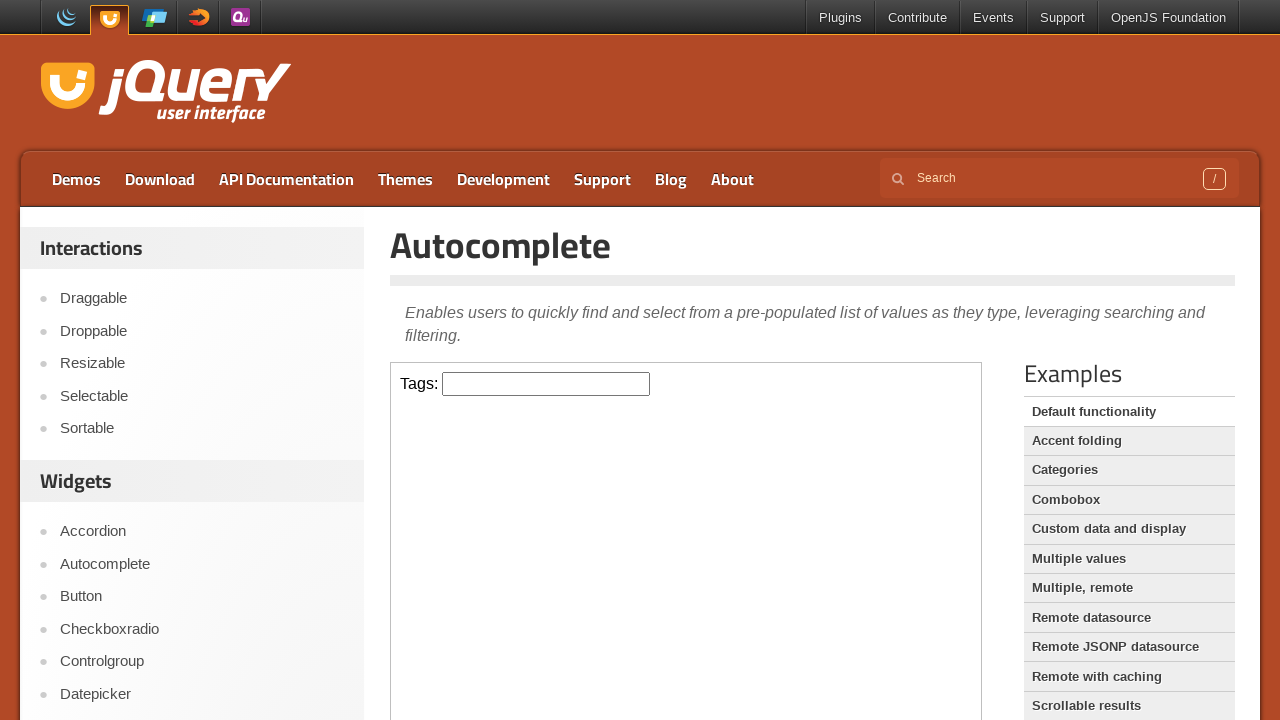

Located the demo iframe for jQuery UI autocomplete
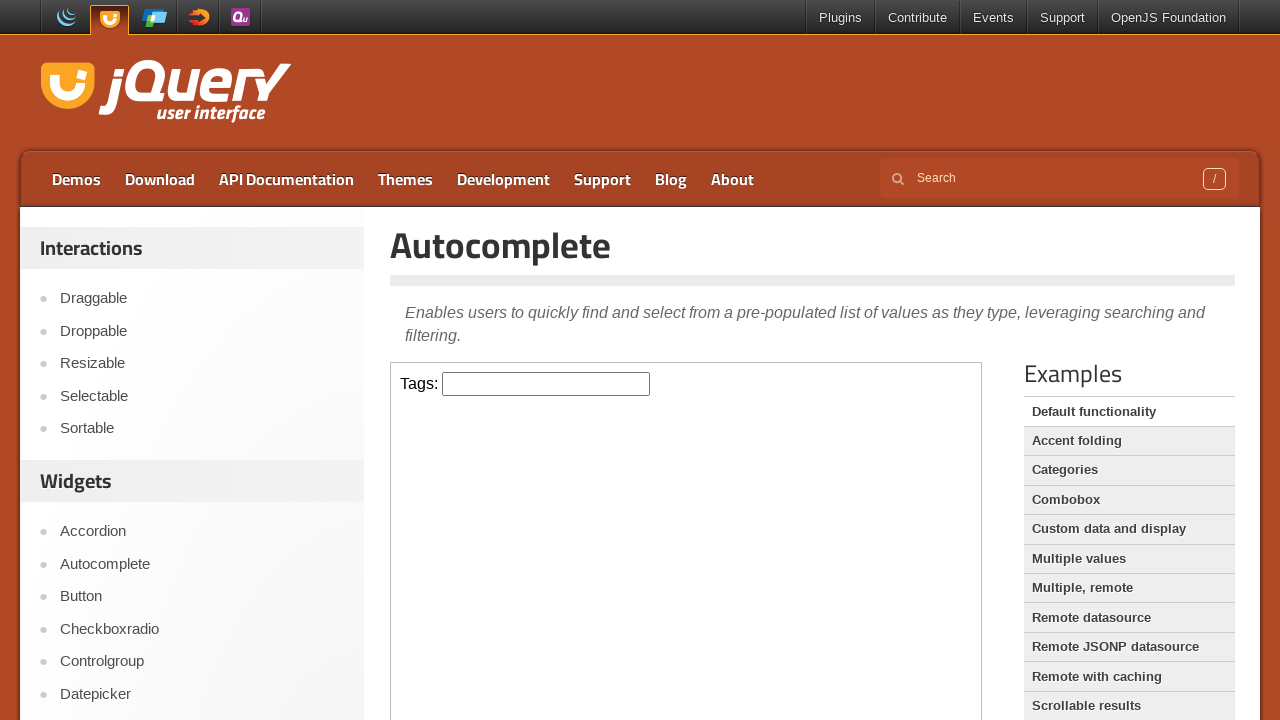

Typed 'as' in the autocomplete input field on .demo-frame >> internal:control=enter-frame >> #tags
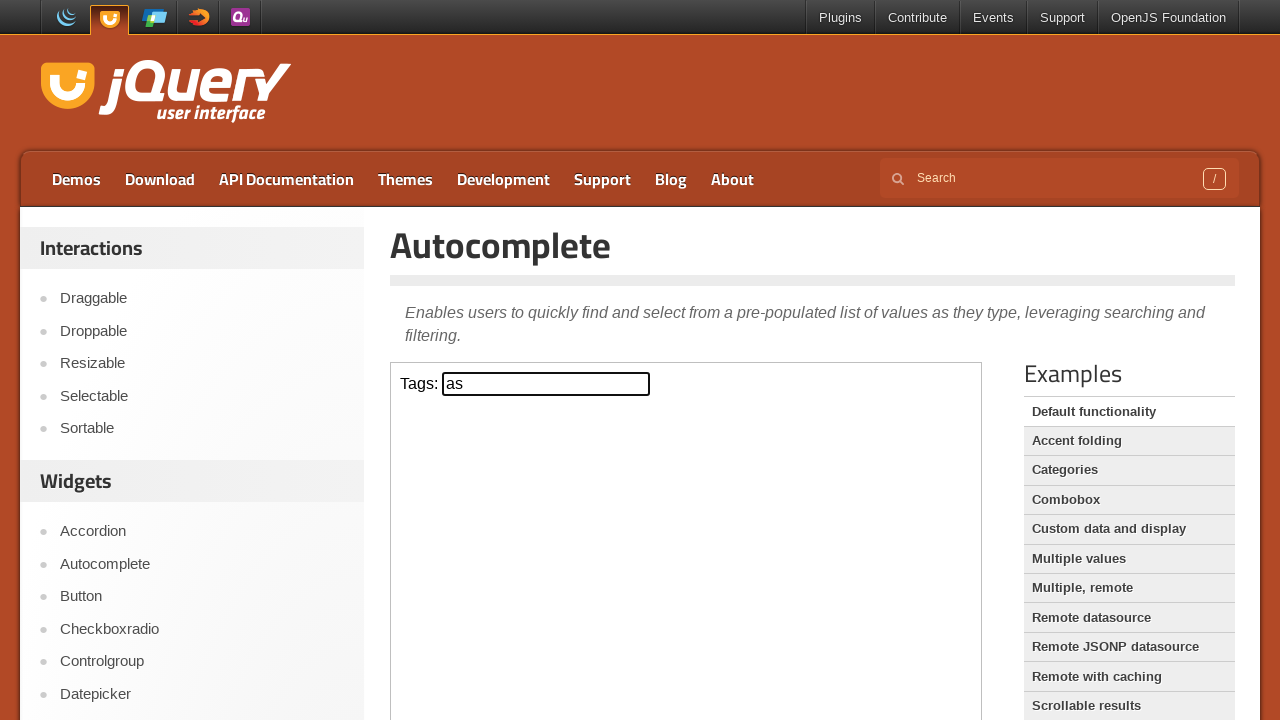

Autocomplete suggestions appeared
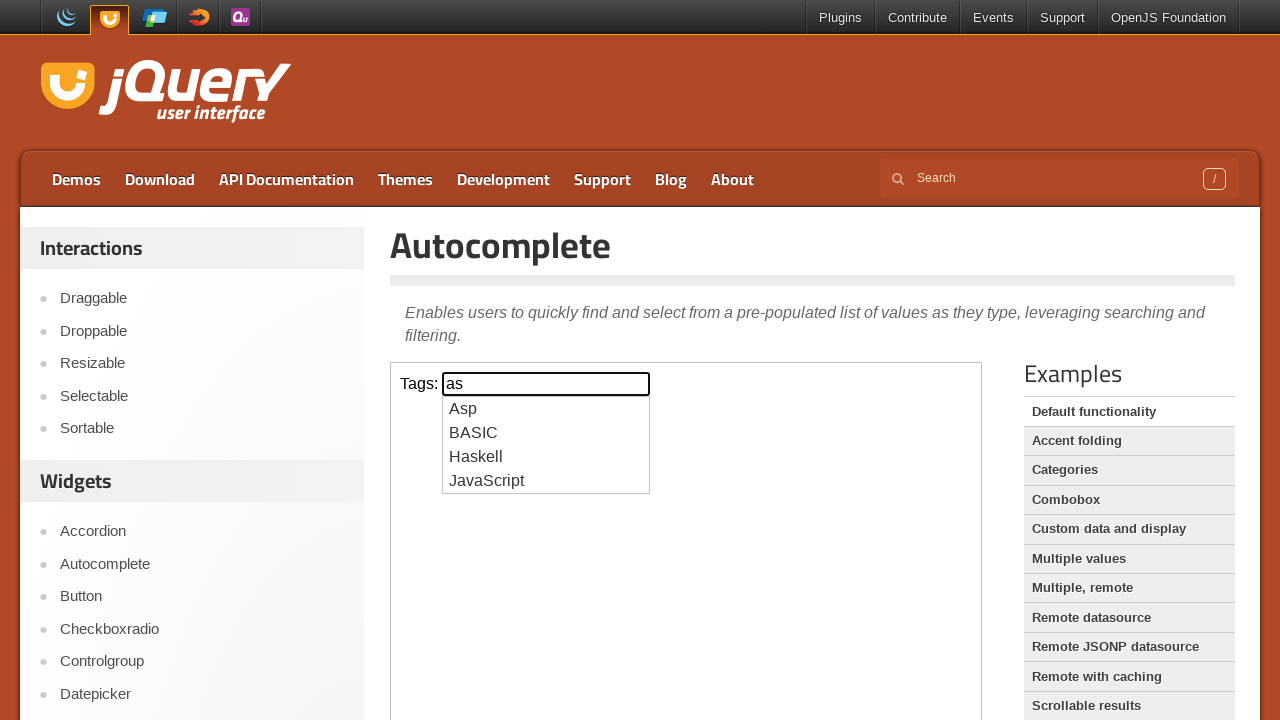

Located all autocomplete suggestion items
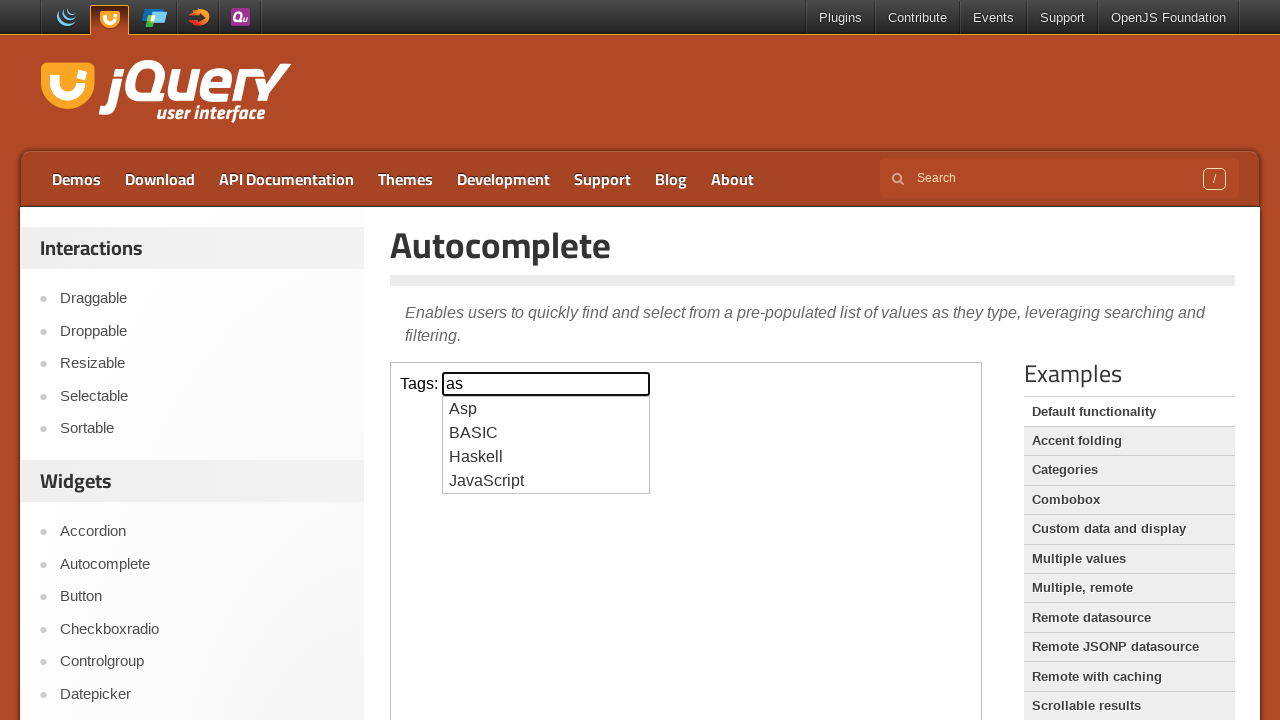

Found 4 autocomplete suggestions
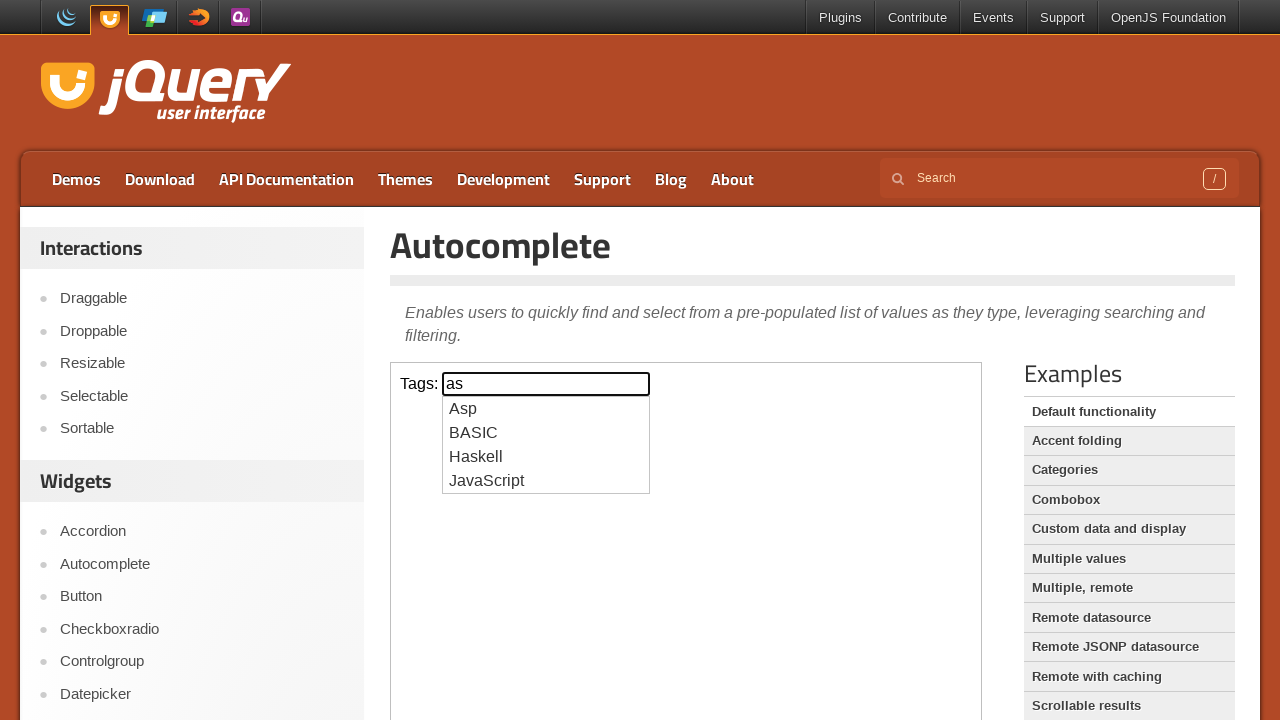

Clicked on 'JavaScript' autocomplete suggestion at (546, 481) on .demo-frame >> internal:control=enter-frame >> ul#ui-id-1 > li > div >> nth=3
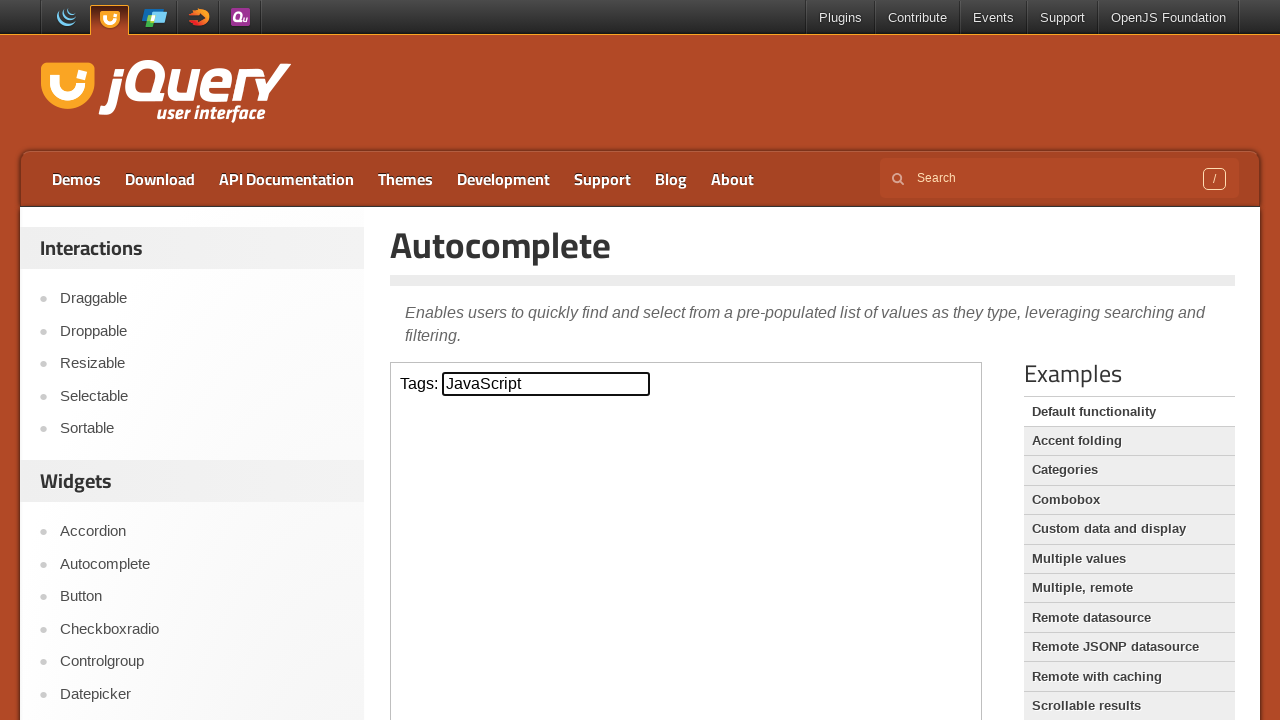

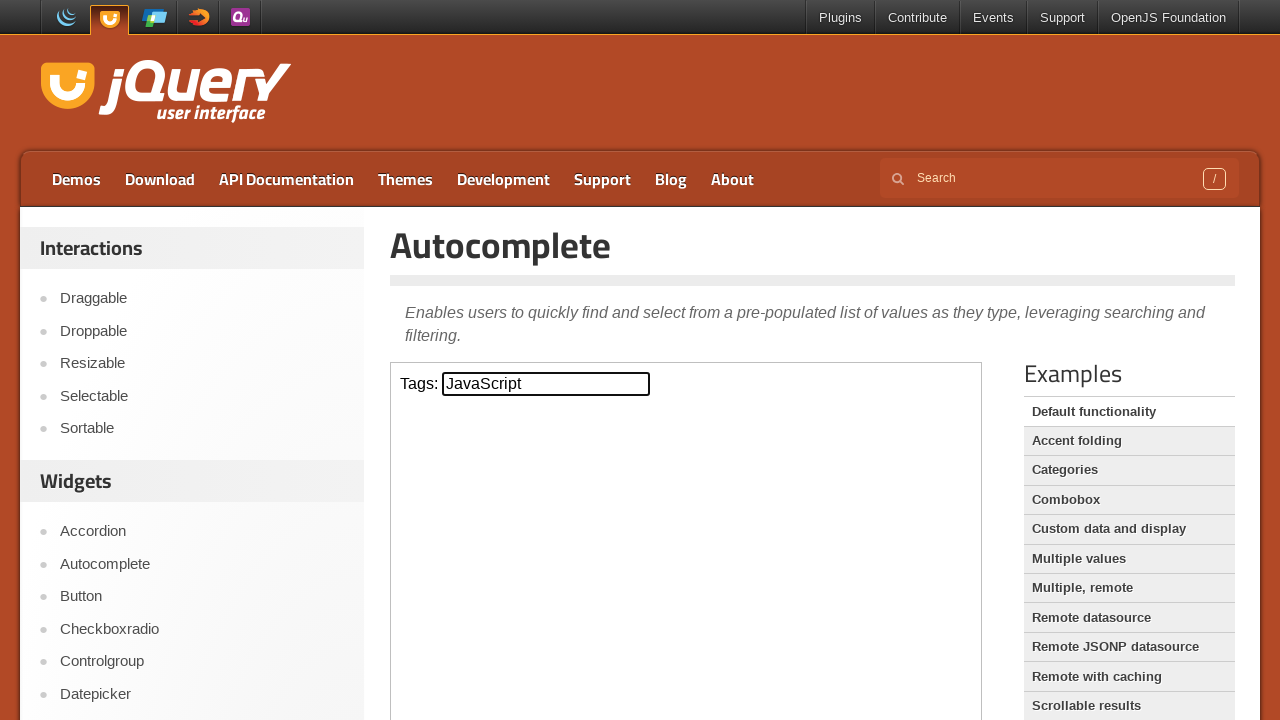